Tests login with incorrect username to verify error handling

Starting URL: https://www.saucedemo.com/v1/

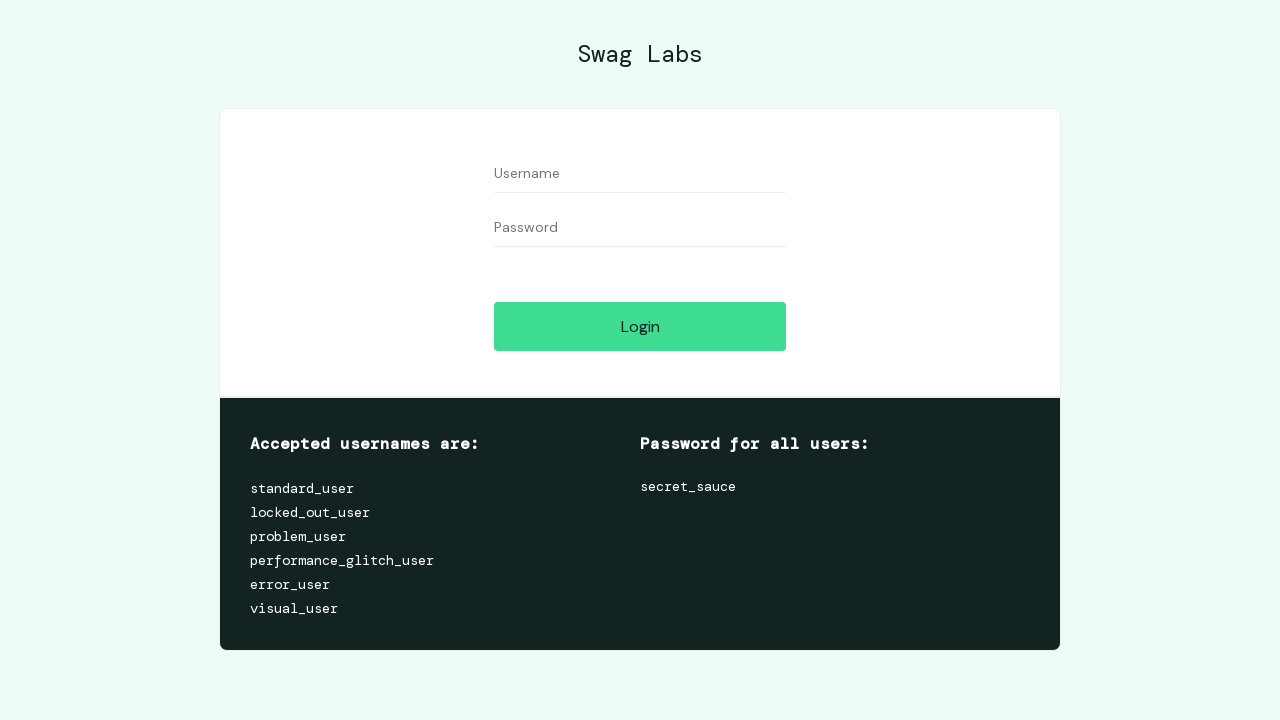

Filled username field with 'wrong_user' on #user-name
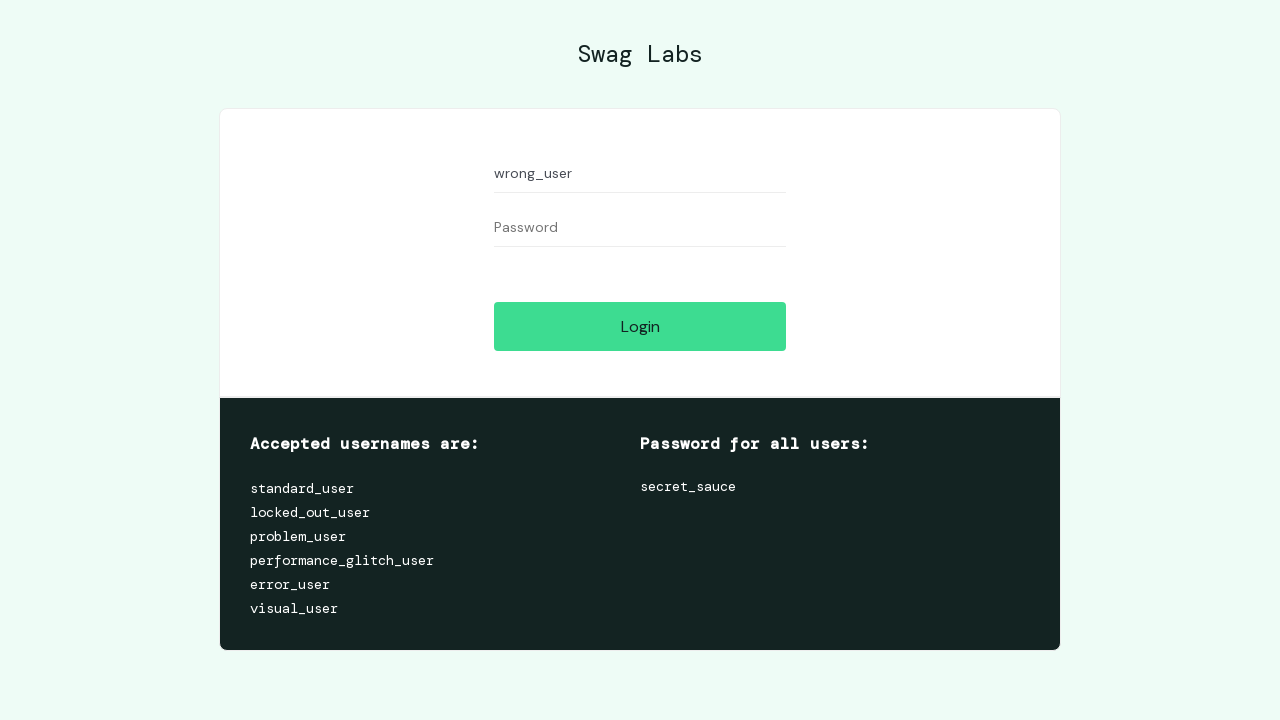

Filled password field with 'secret_sauce' on #password
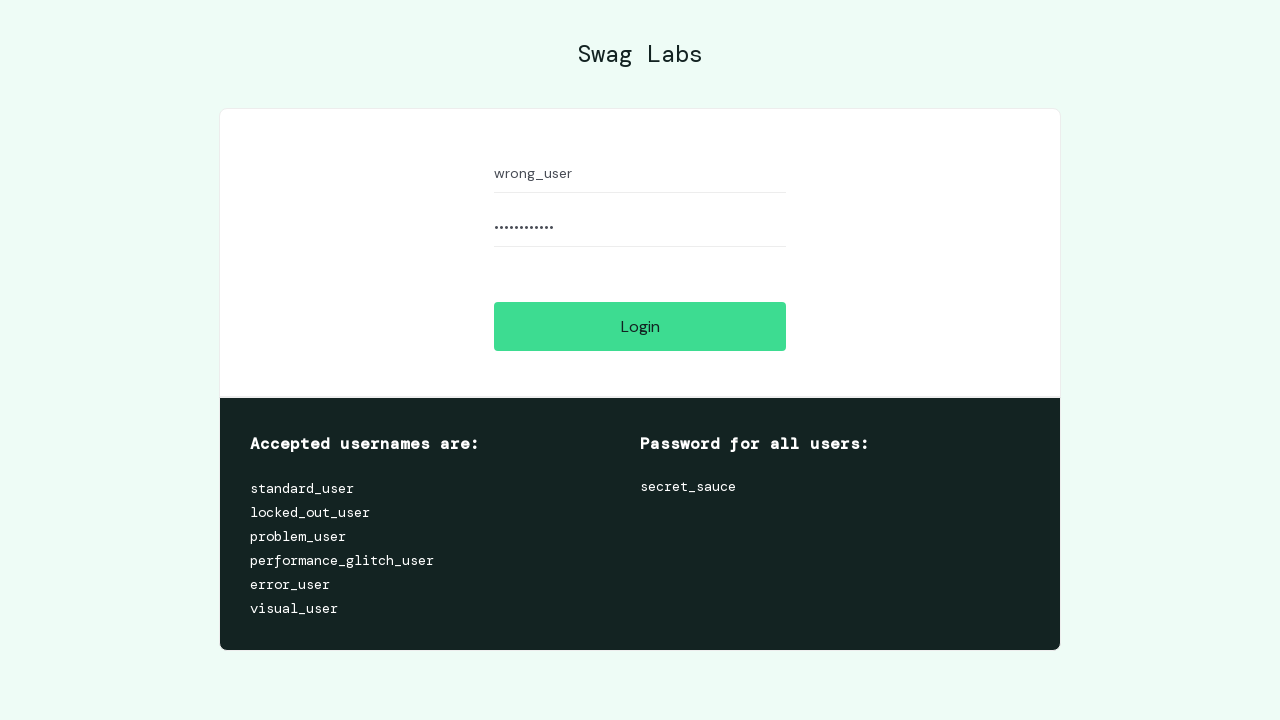

Clicked login button with incorrect username at (640, 326) on #login-button
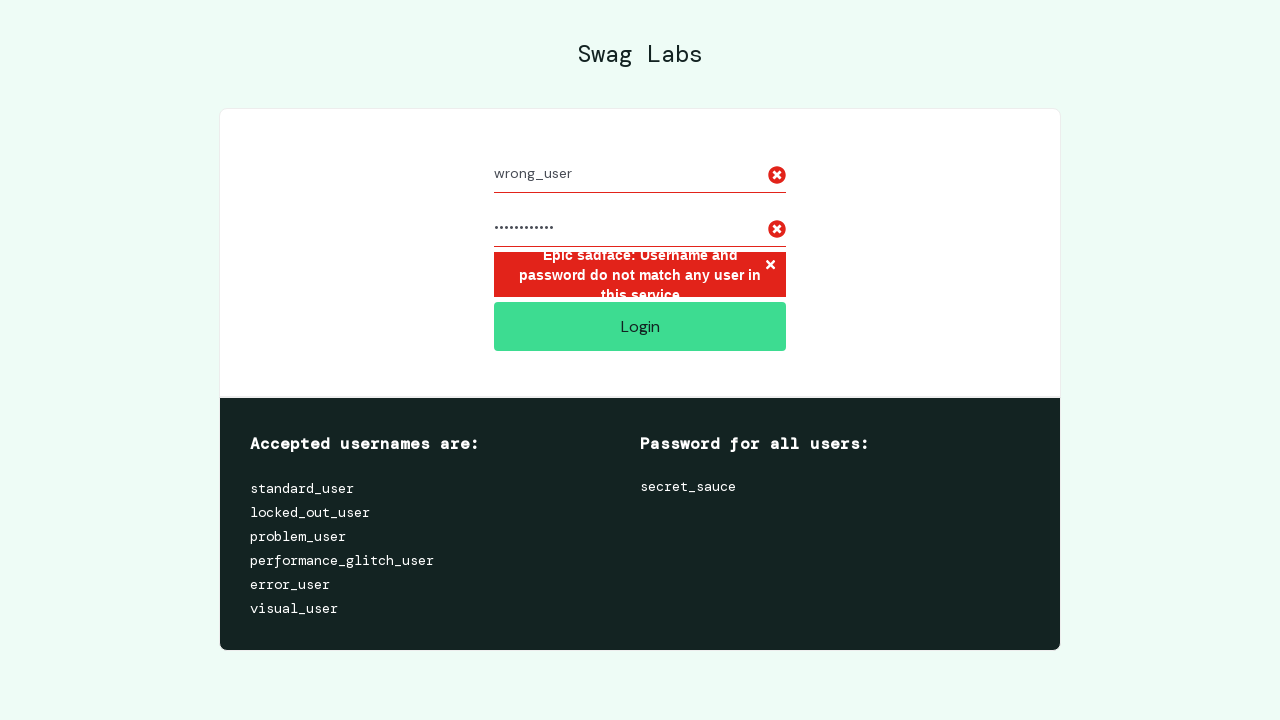

Error message appeared confirming login failure with wrong username
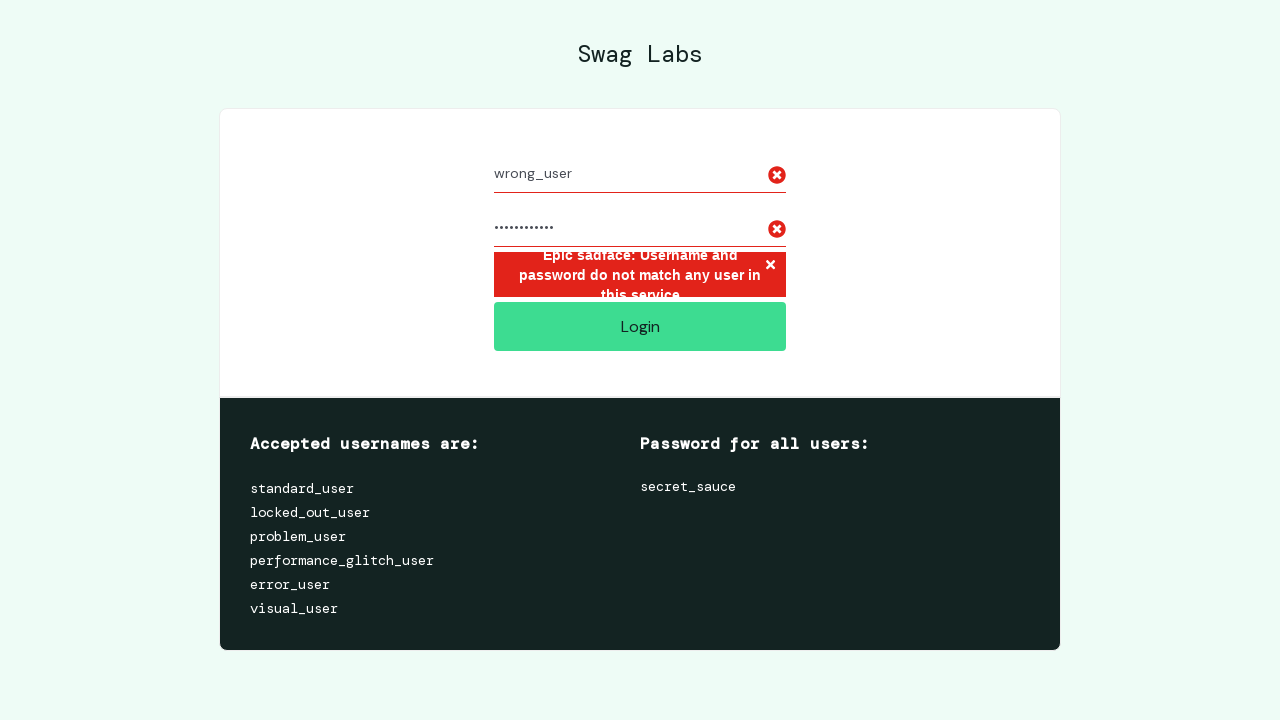

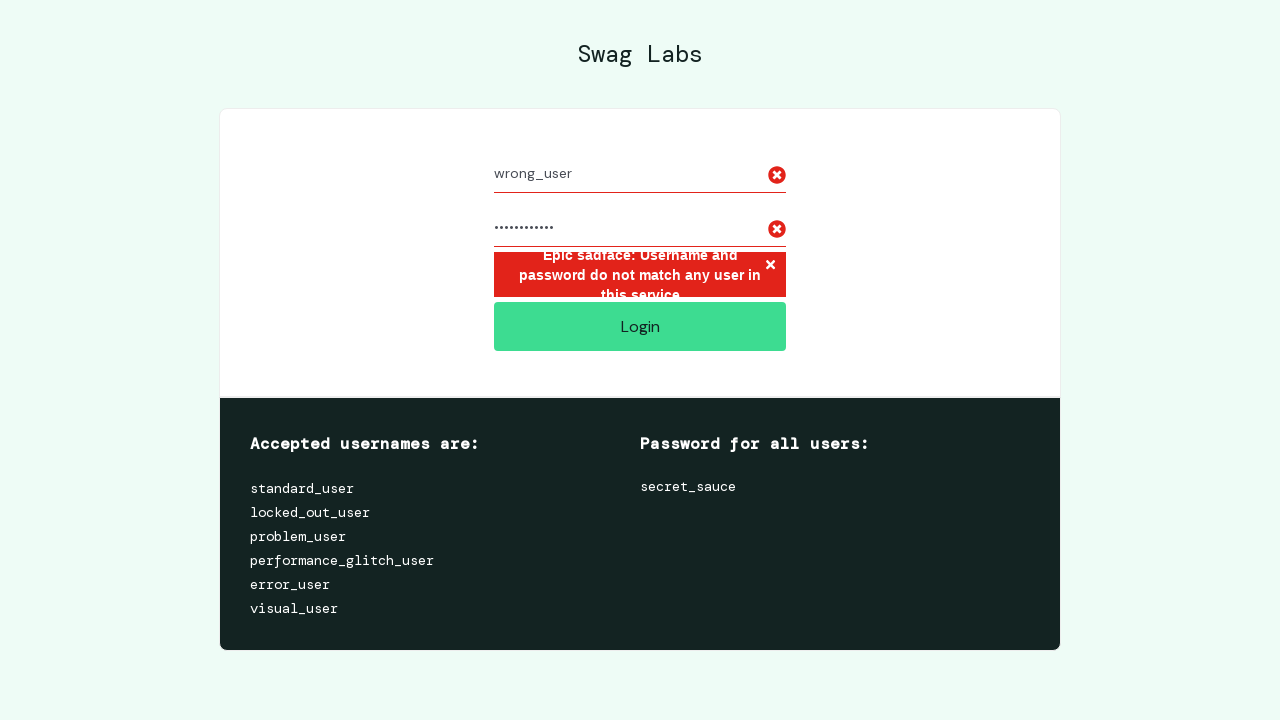